Tests file download functionality by clicking on a document link and verifying the download completes

Starting URL: https://testcenter.techproeducation.com/index.php?page=file-download

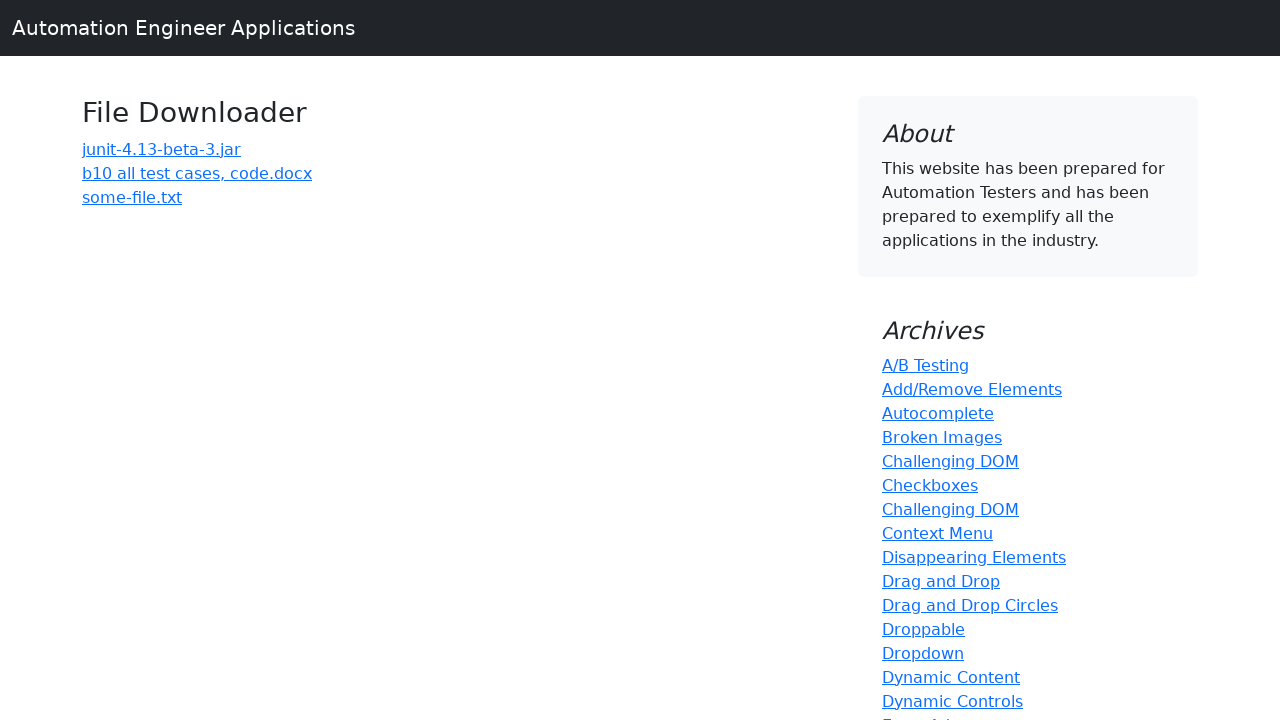

Navigated to file download test page
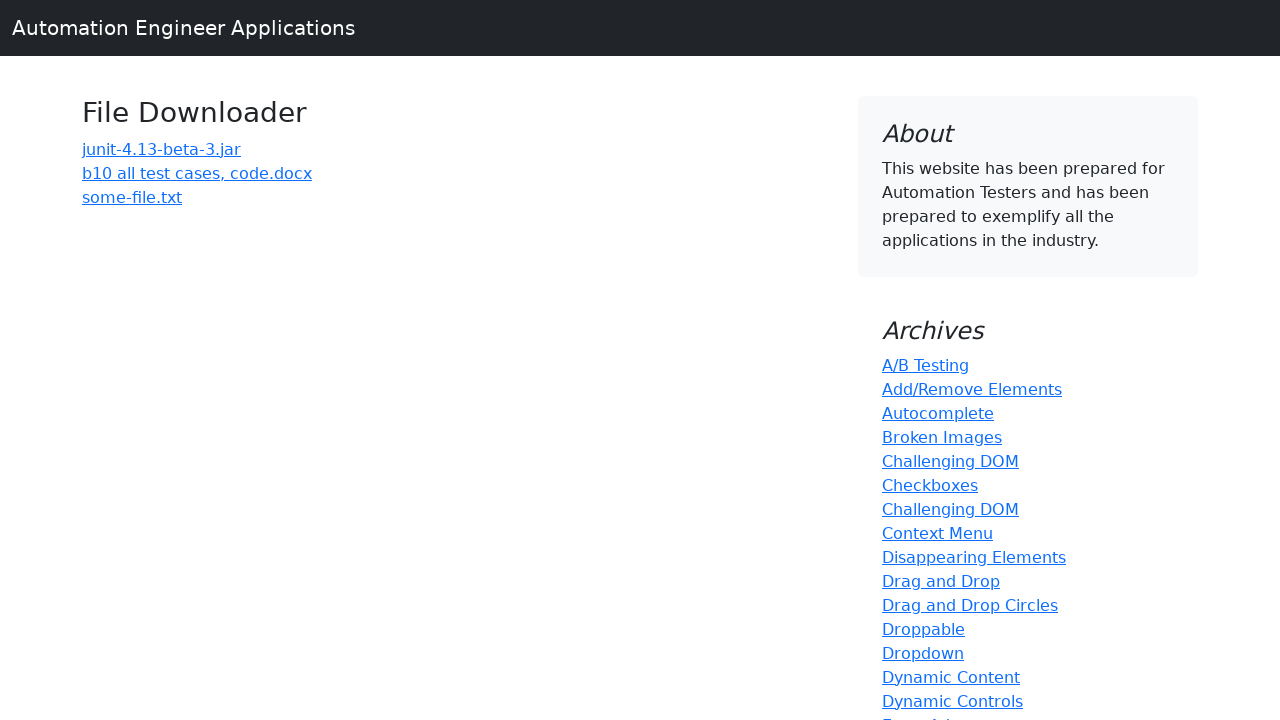

Clicked on code.docx document link to initiate download at (197, 173) on a:has-text('code.docx')
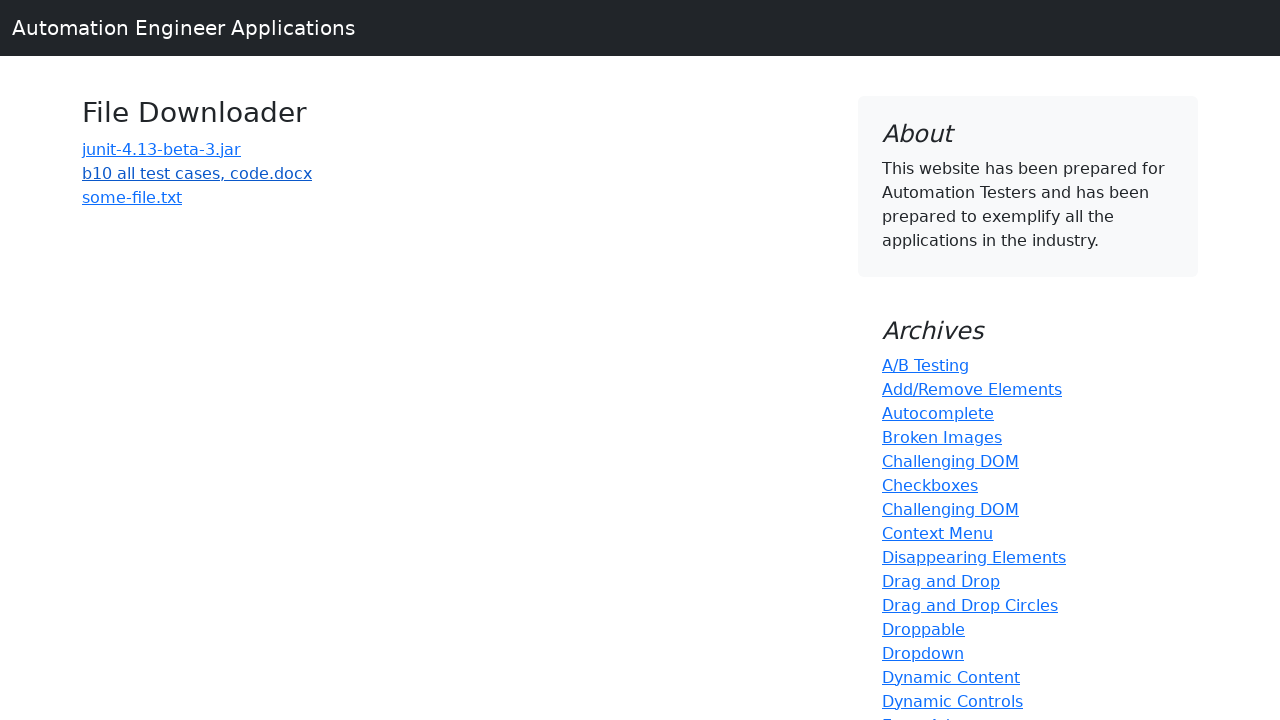

Waited for file download to complete
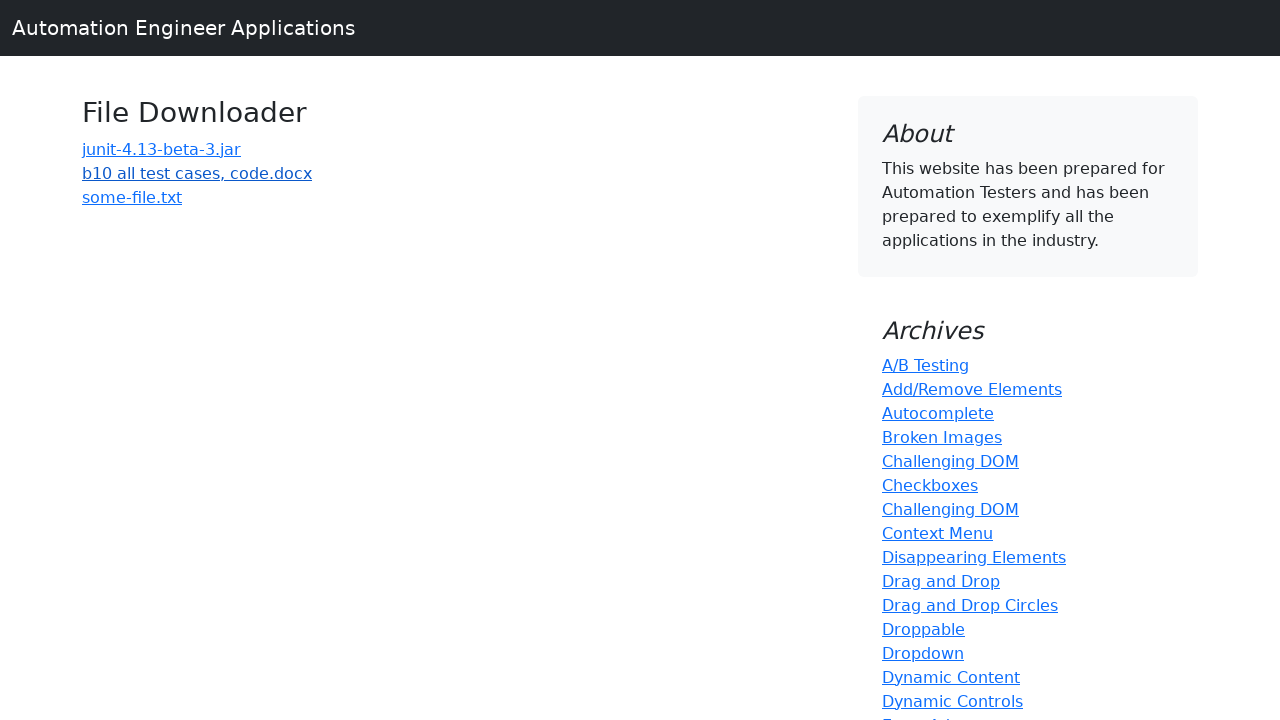

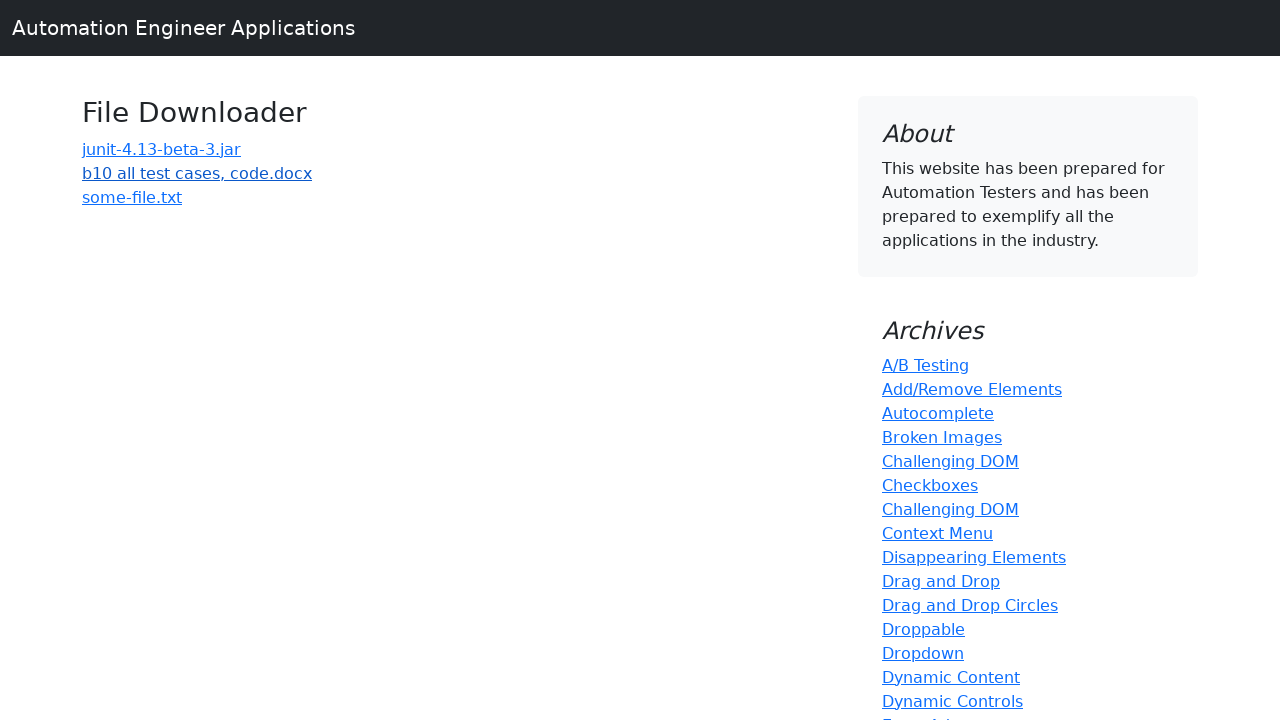